Searches for bags on Ajio website, applies gender and category filters, and interacts with the product listing page

Starting URL: https://www.ajio.com/

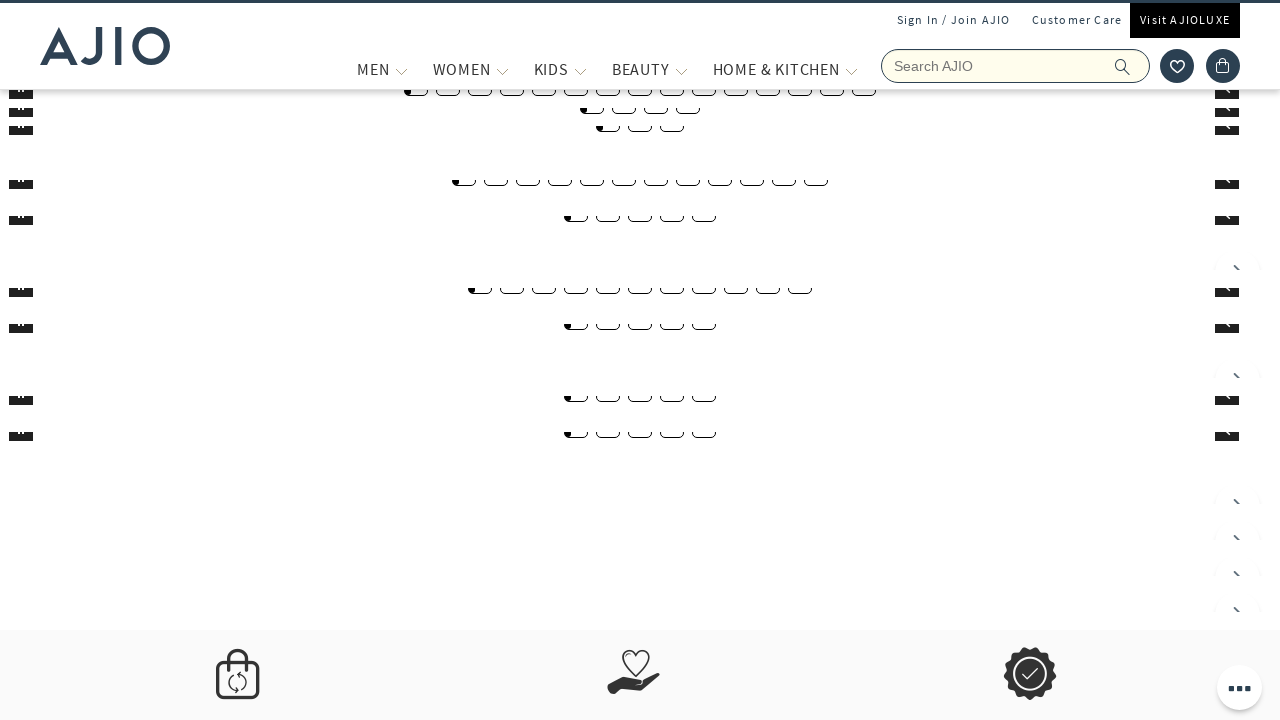

Filled search field with 'bags' on input[name='searchVal']
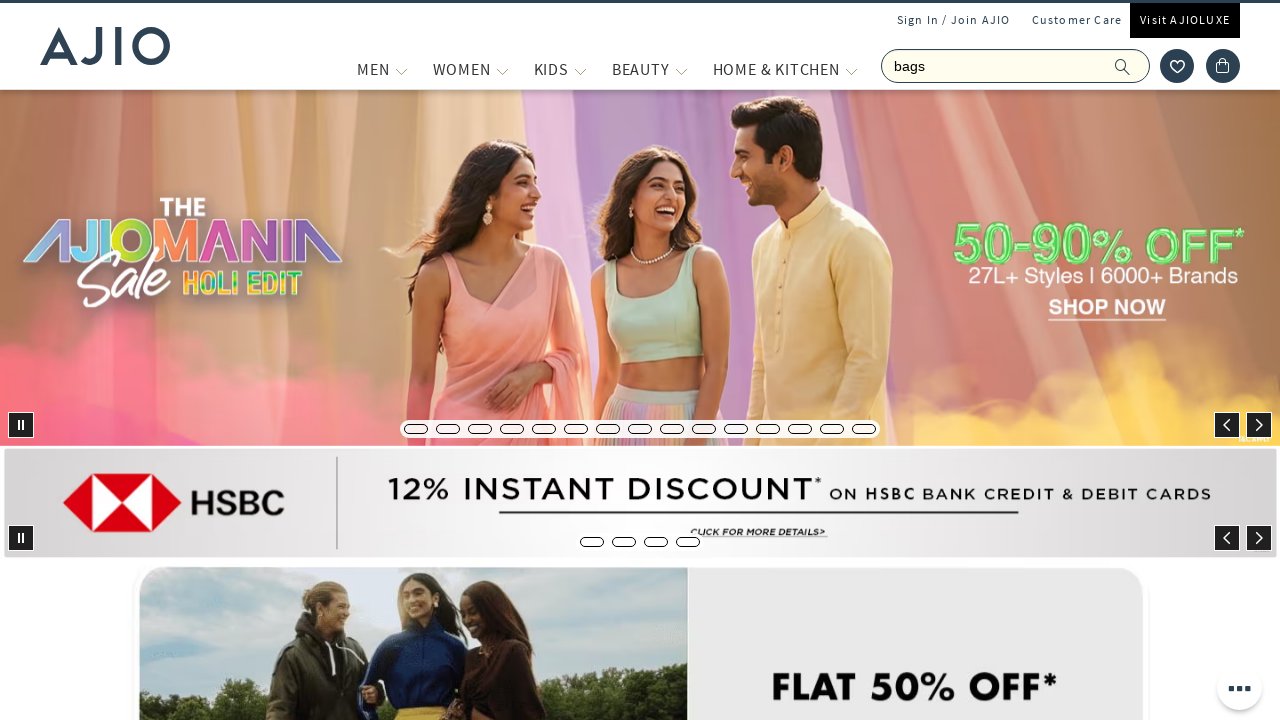

Pressed Enter to search for bags on input[name='searchVal']
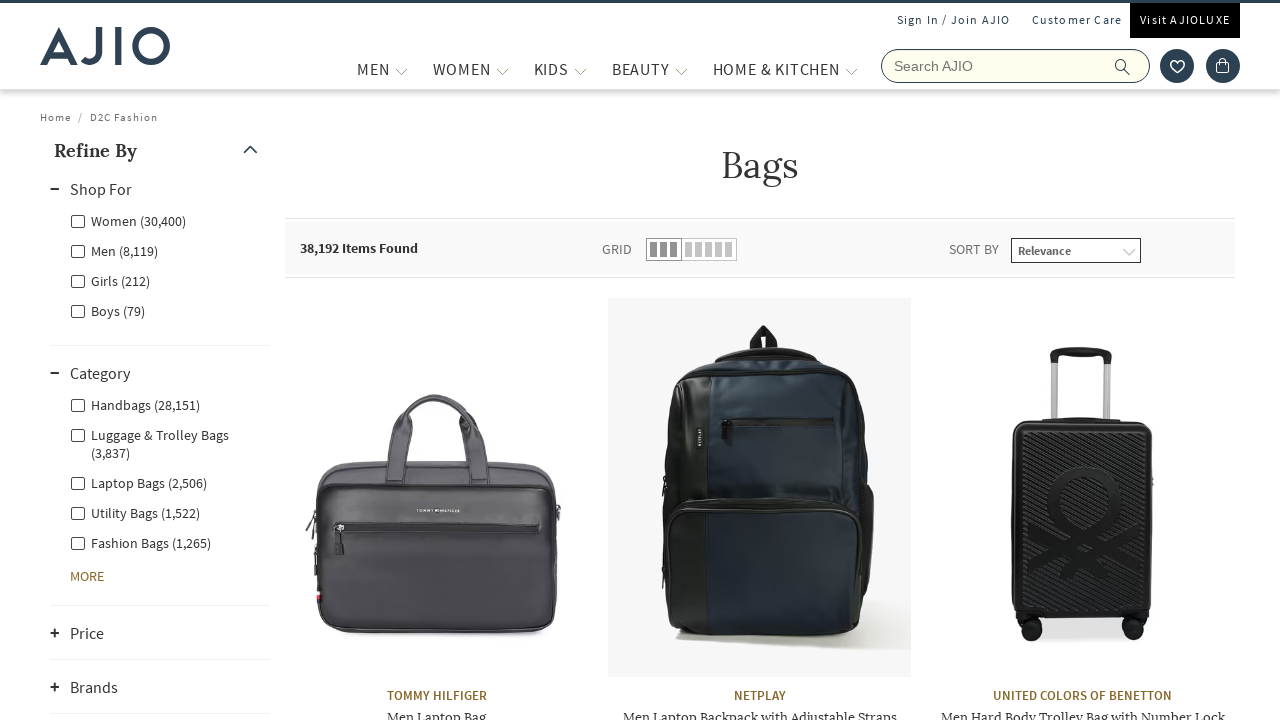

Search results loaded
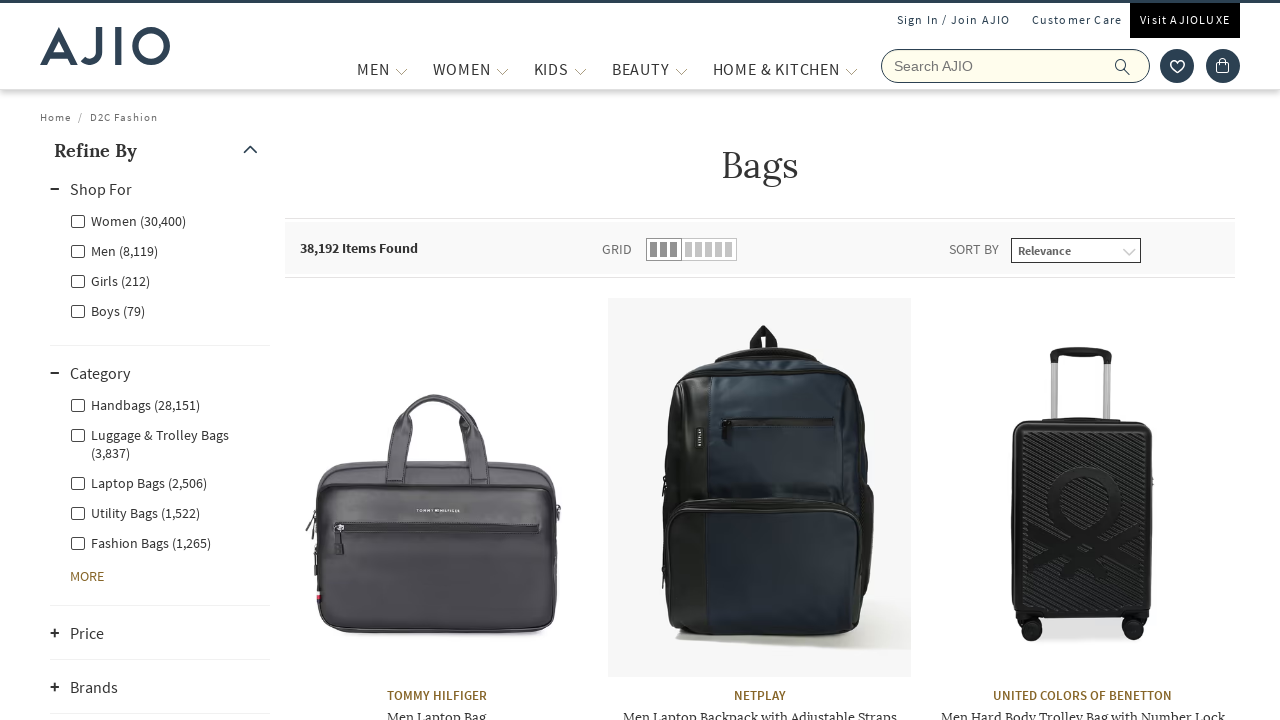

Applied Men gender filter at (114, 250) on xpath=//label[contains(@for, 'Men')]
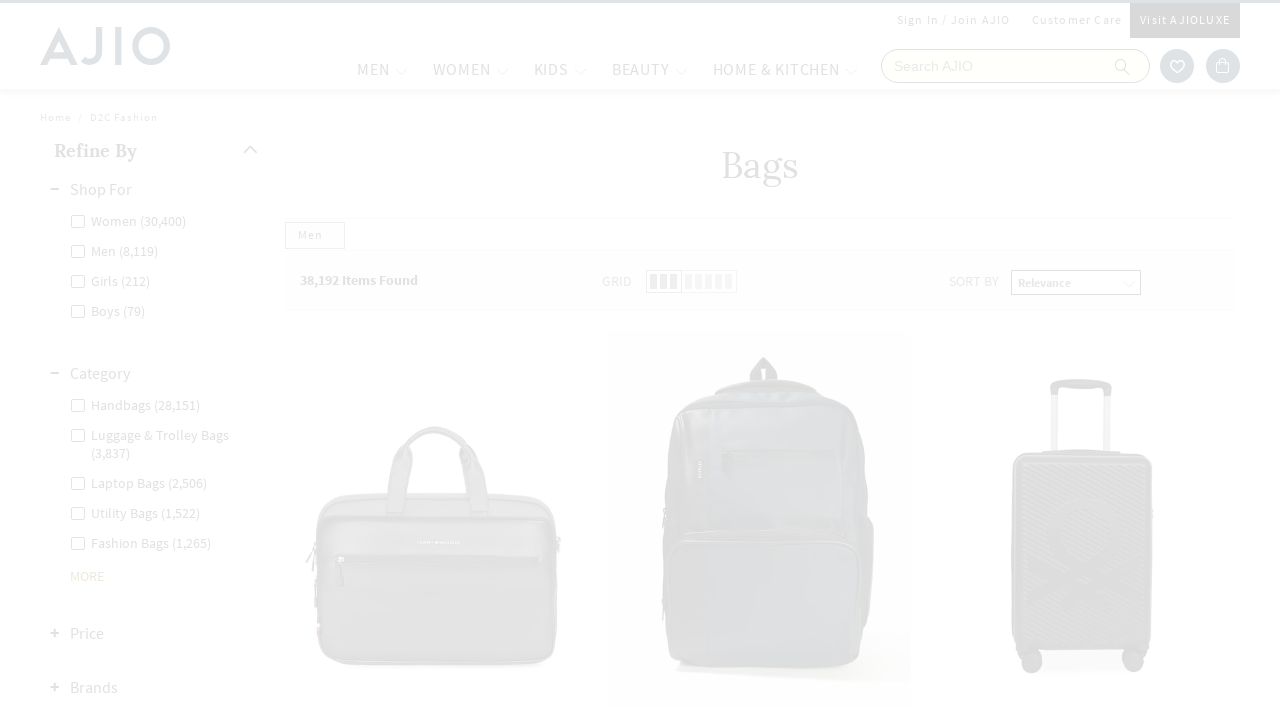

Applied Fashion Bags category filter at (140, 300) on xpath=//label[contains(text(), 'Fashion Bags')]
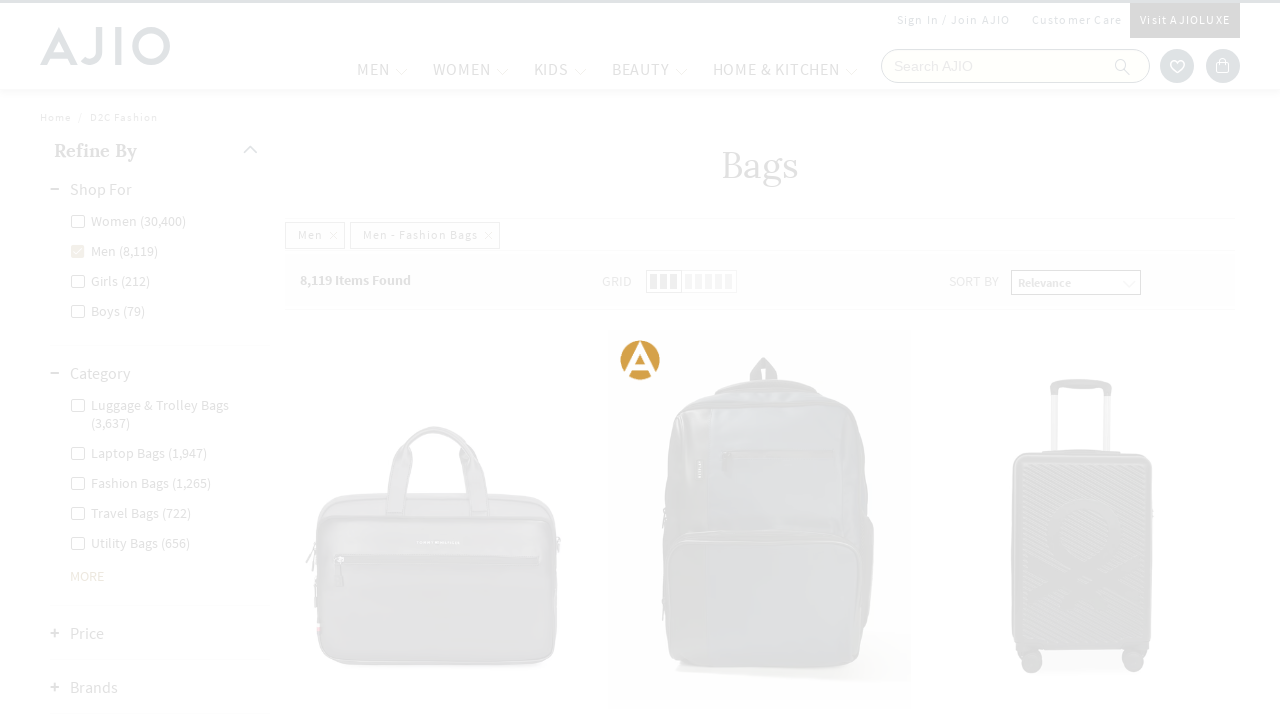

Filtered results loaded with Men gender and Fashion Bags category applied
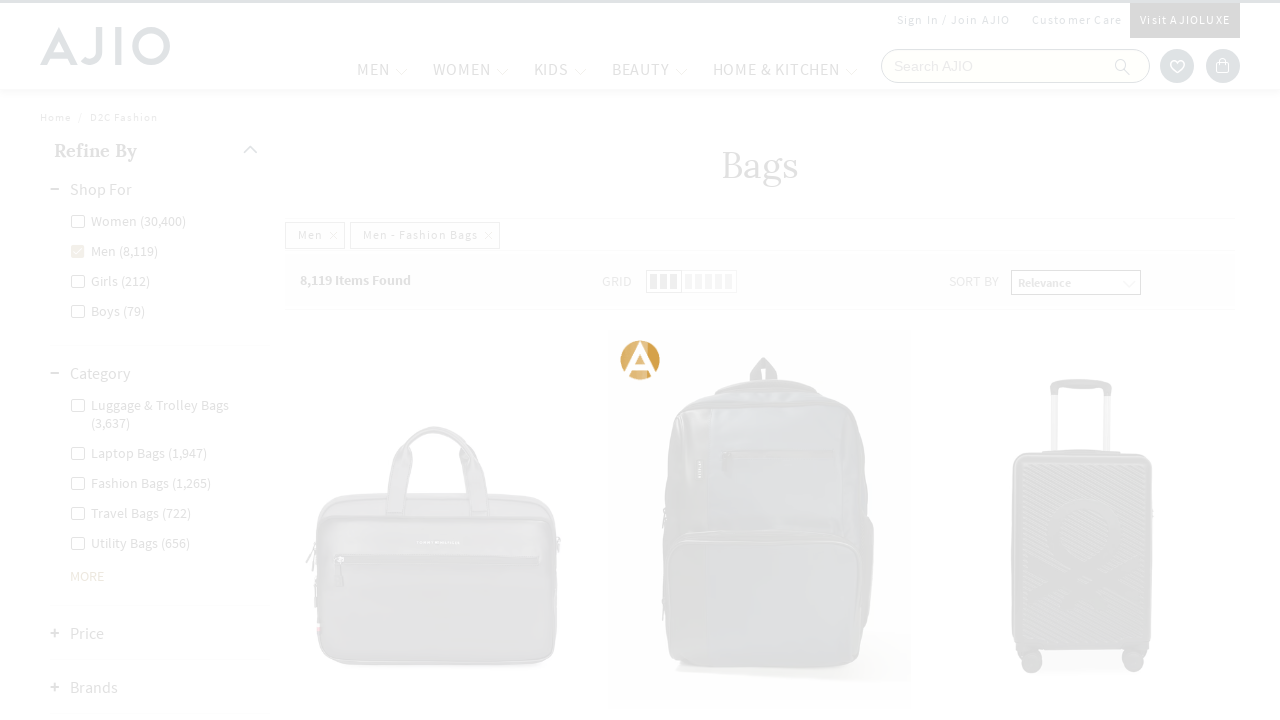

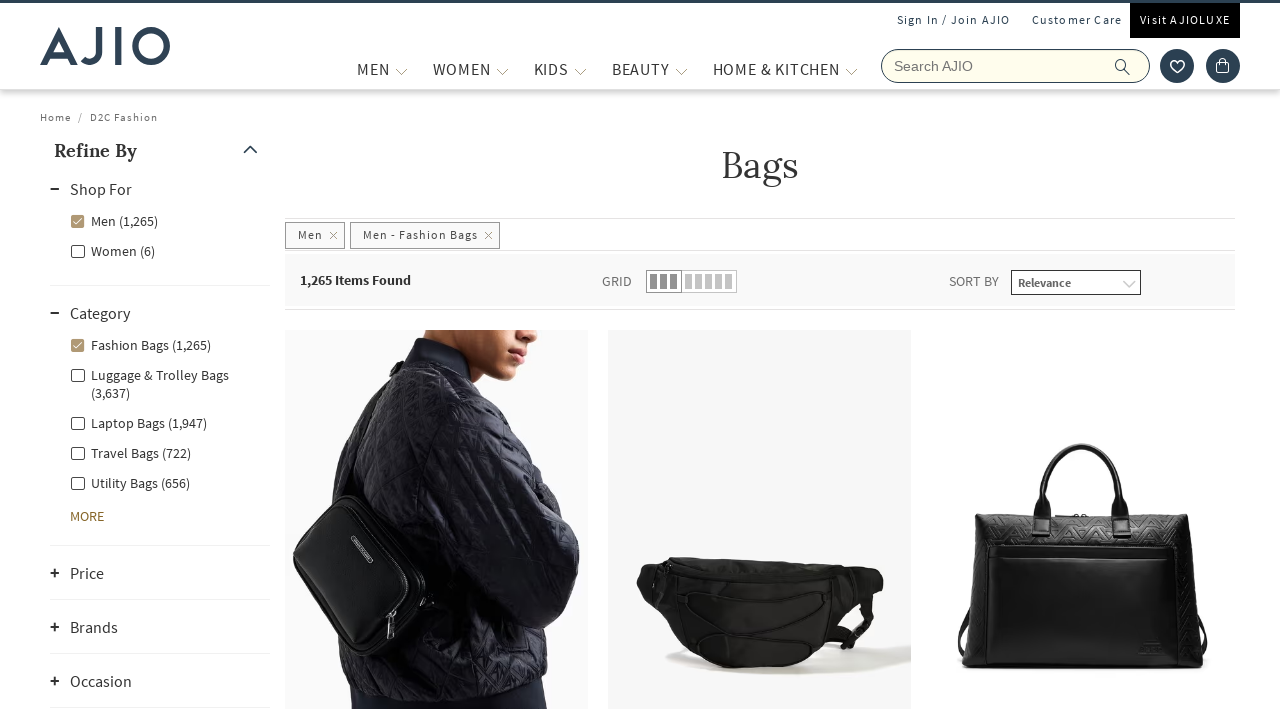